Tests large modal dialog by clicking the show button, waiting for the modal to appear, and then closing it (duplicate test)

Starting URL: https://demoqa.com/modal-dialogs

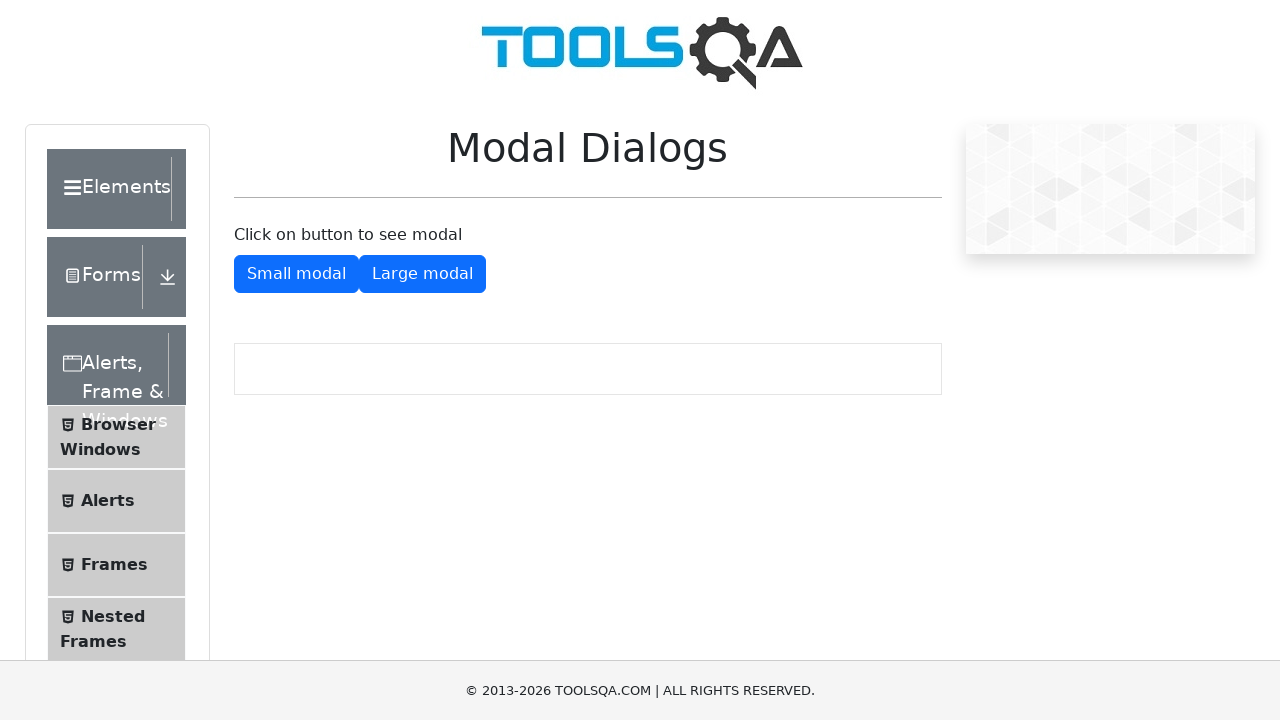

Clicked 'Show Large Modal' button at (422, 274) on #showLargeModal
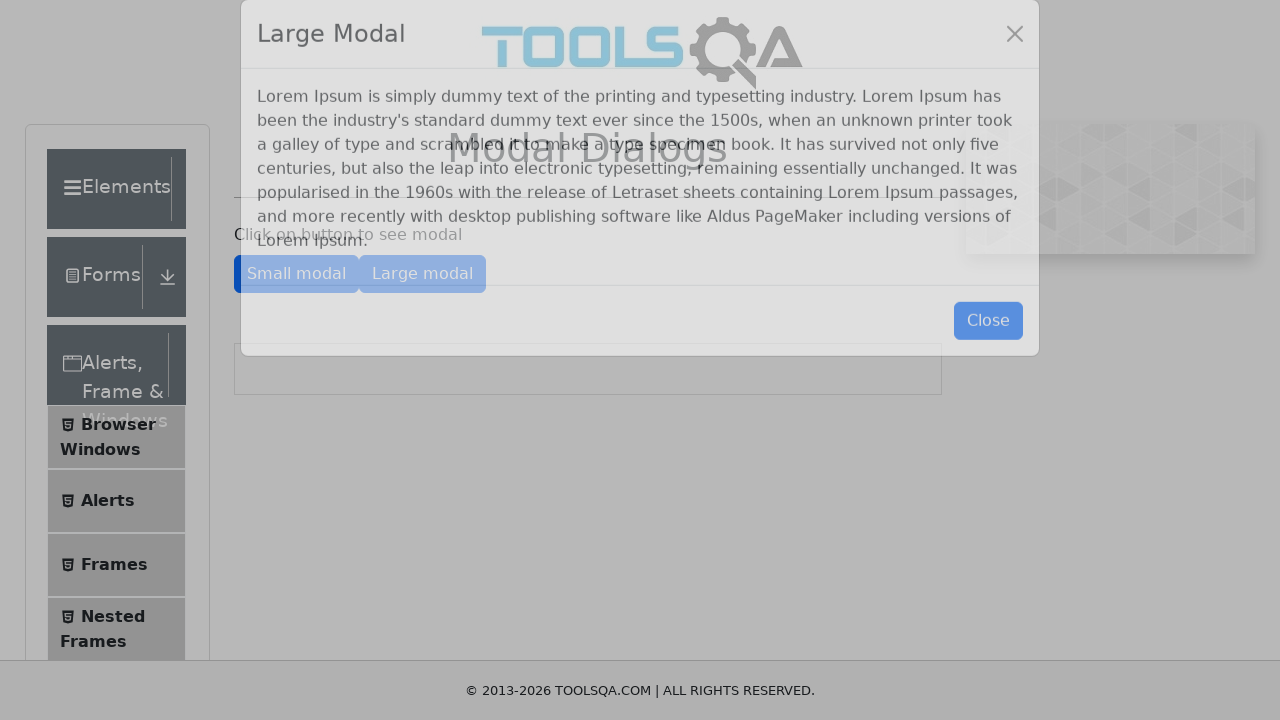

Large modal dialog appeared on screen
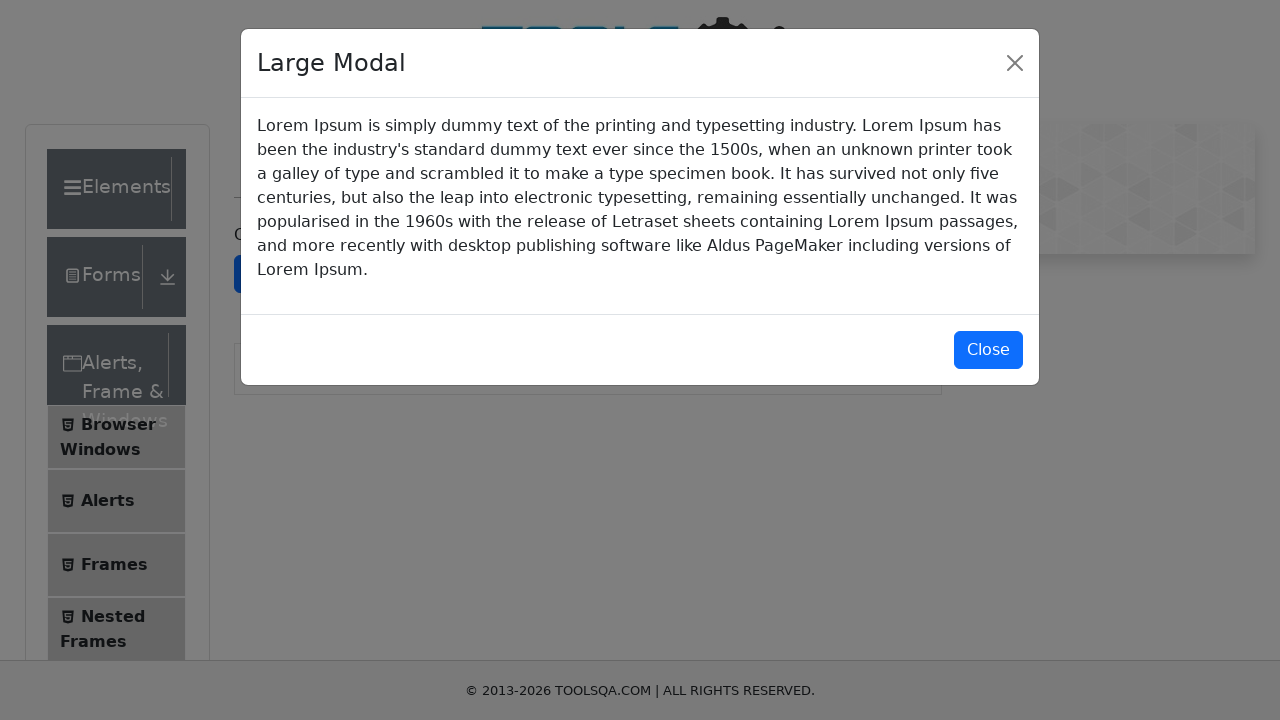

Clicked button to close the large modal at (988, 350) on #closeLargeModal
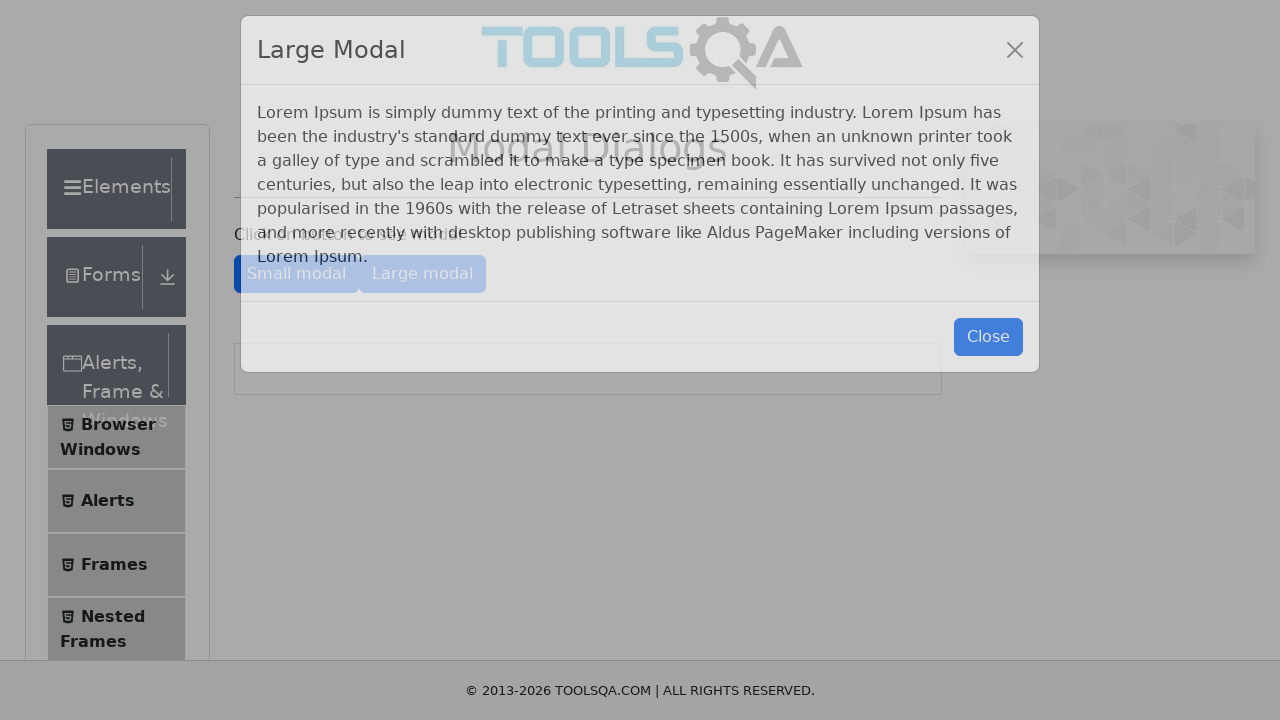

Large modal dialog closed and hidden
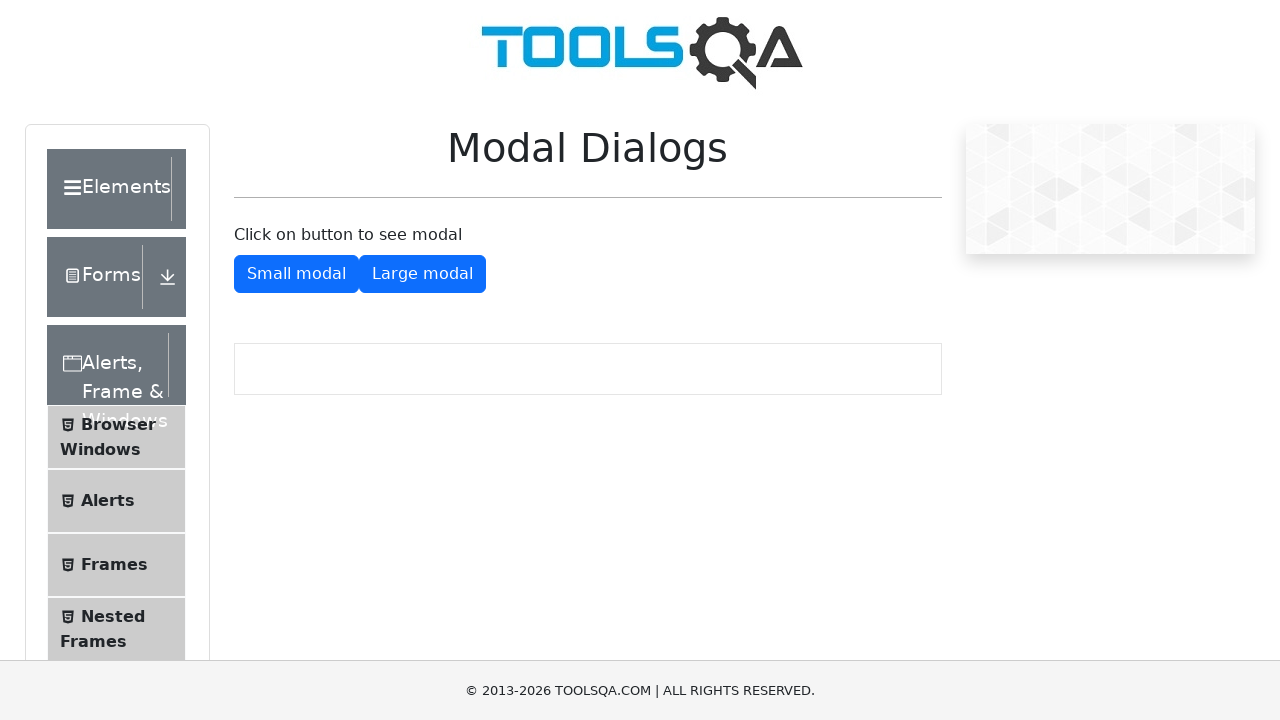

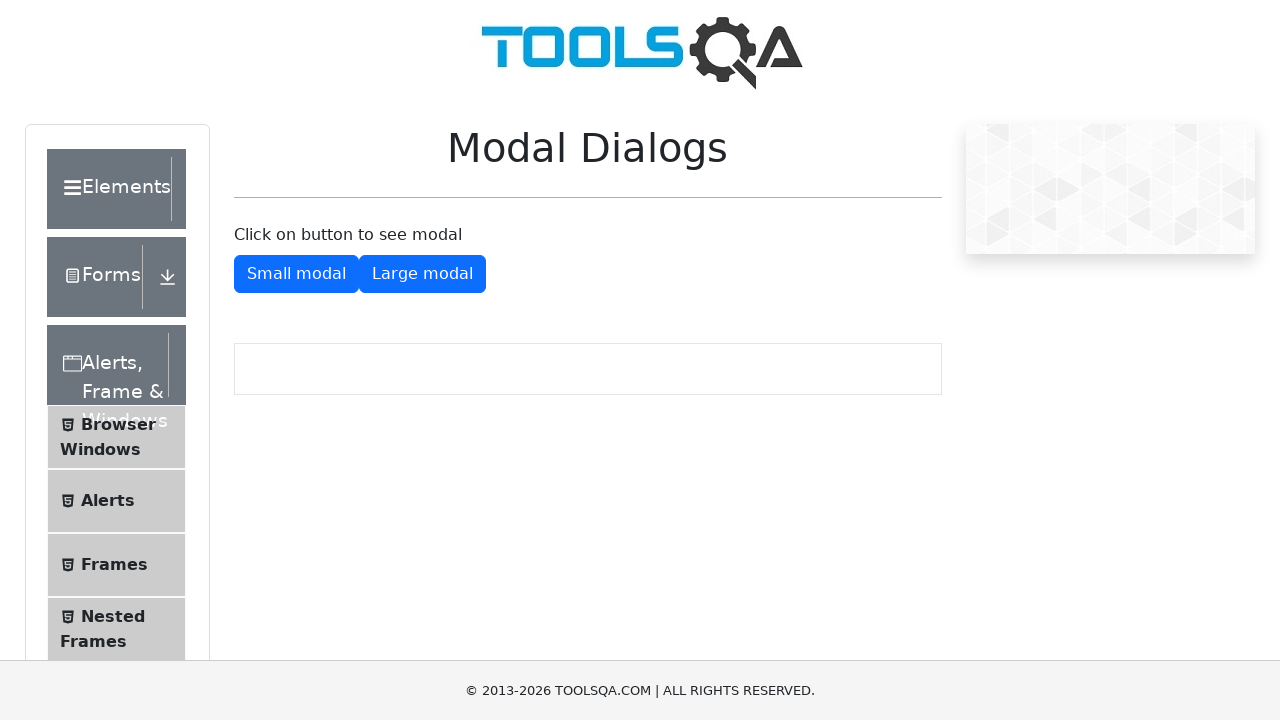